Tests the Lexus dealer locator by entering a ZIP code in the search field, clicking the search button, and verifying that dealer cards are displayed in the results.

Starting URL: https://www.lexus.com/dealers

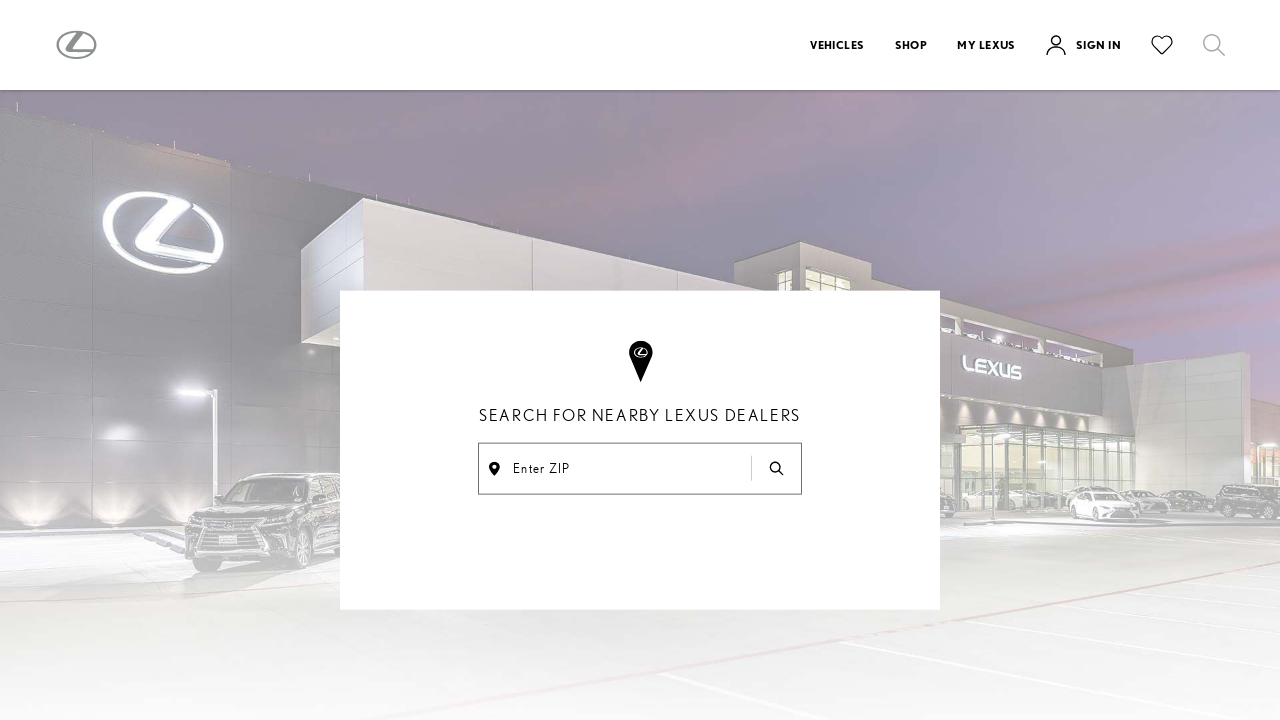

ZIP code input field loaded
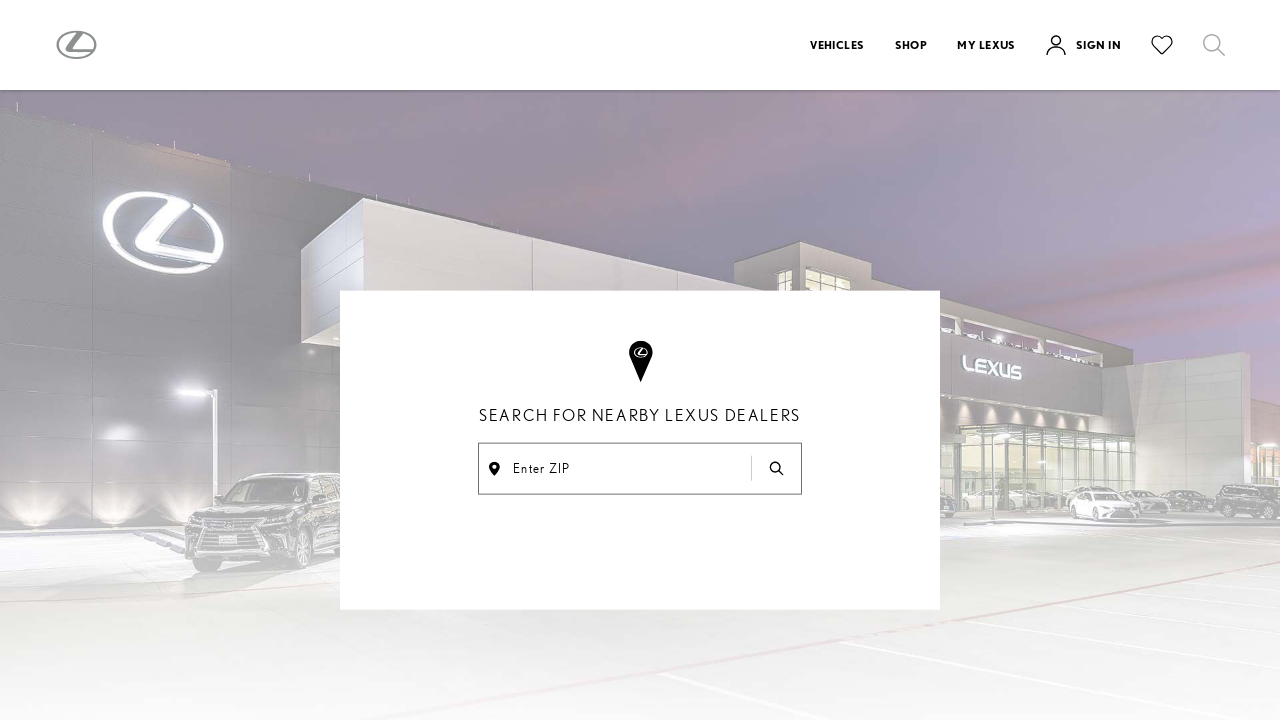

Entered ZIP code '40202' in search field on input[placeholder="Enter ZIP"]
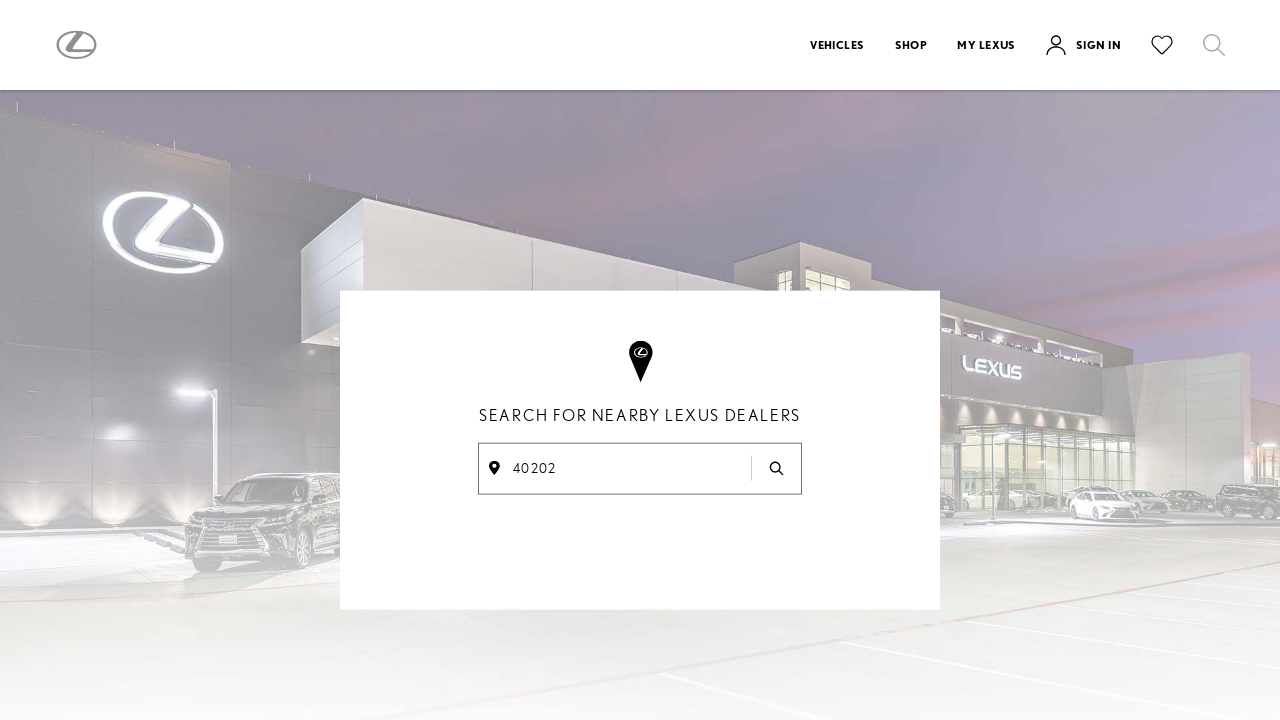

Clicked Zip Search button at (776, 468) on button:has-text("Zip Search Icon")
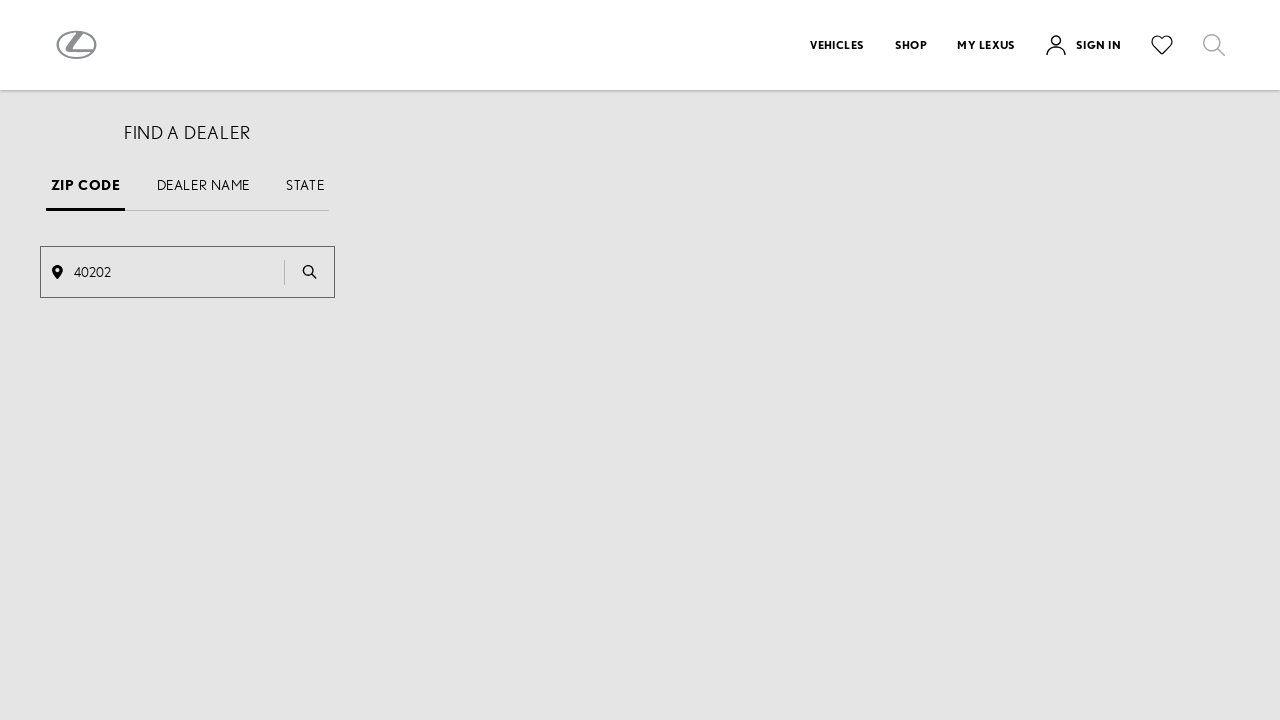

Dealer cards loaded in search results
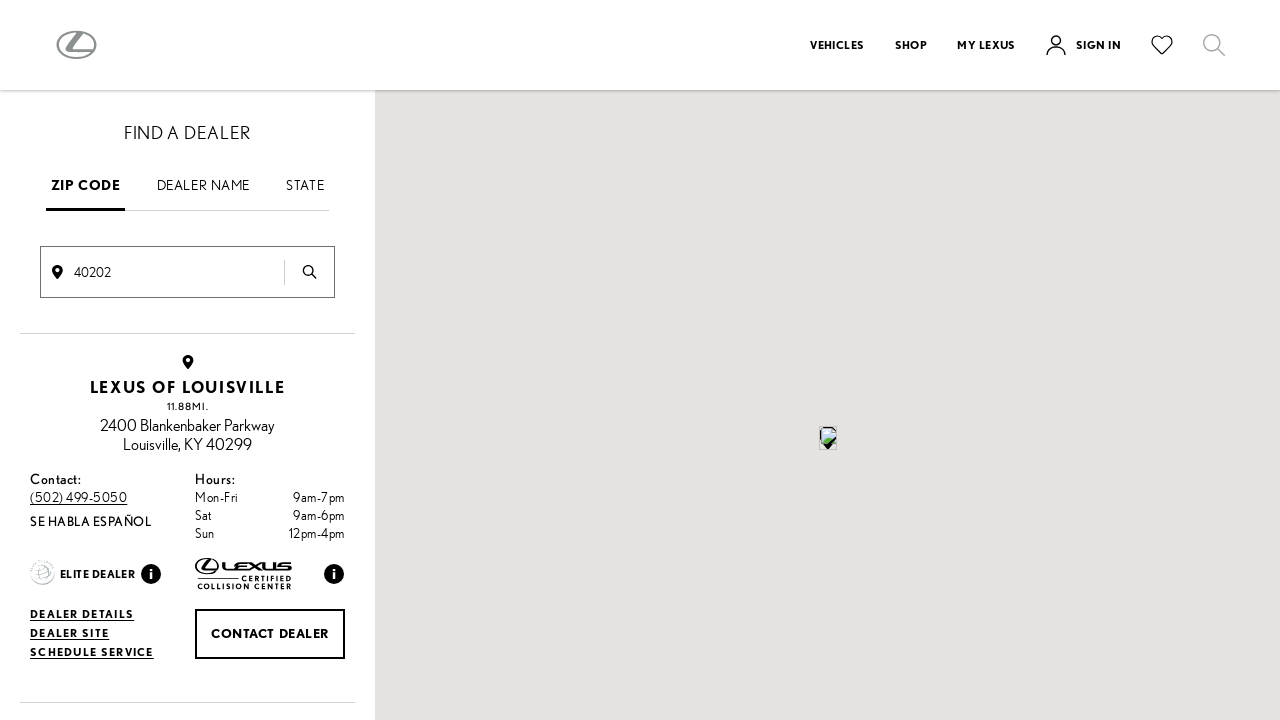

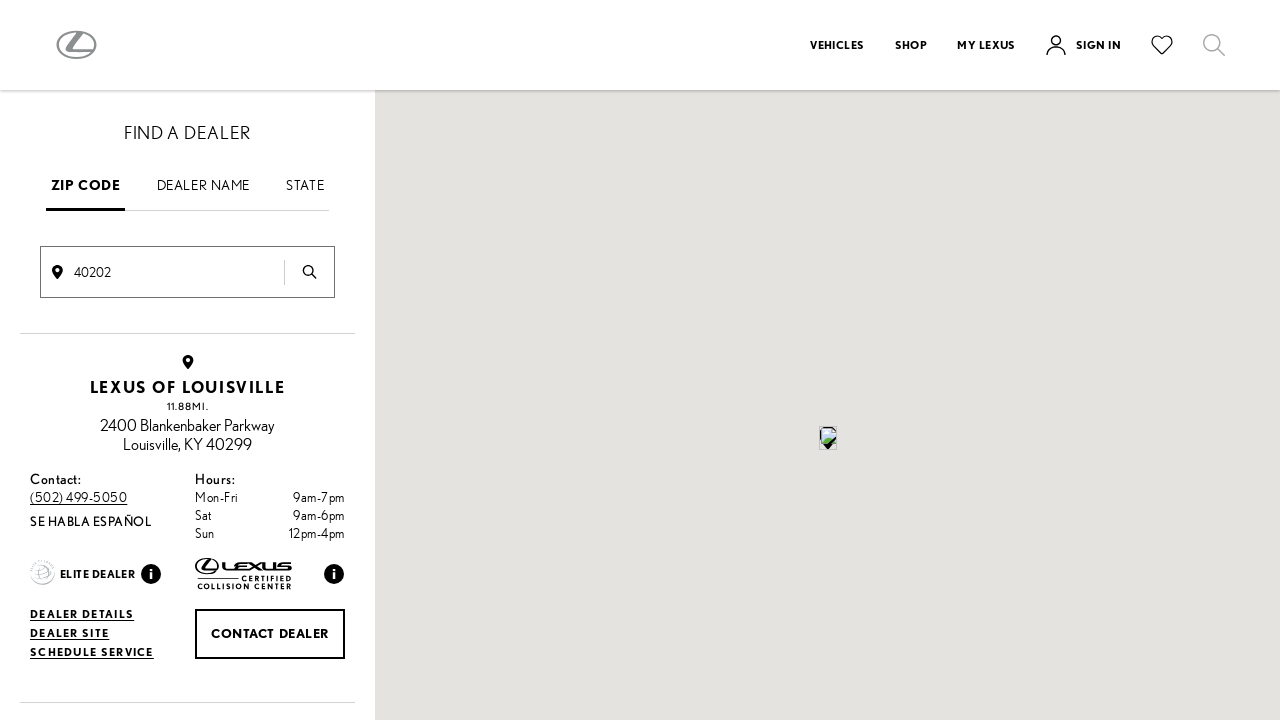